Tests browser window handling by opening multiple windows and closing a specific child window based on its URL

Starting URL: https://demoqa.com/browser-windows

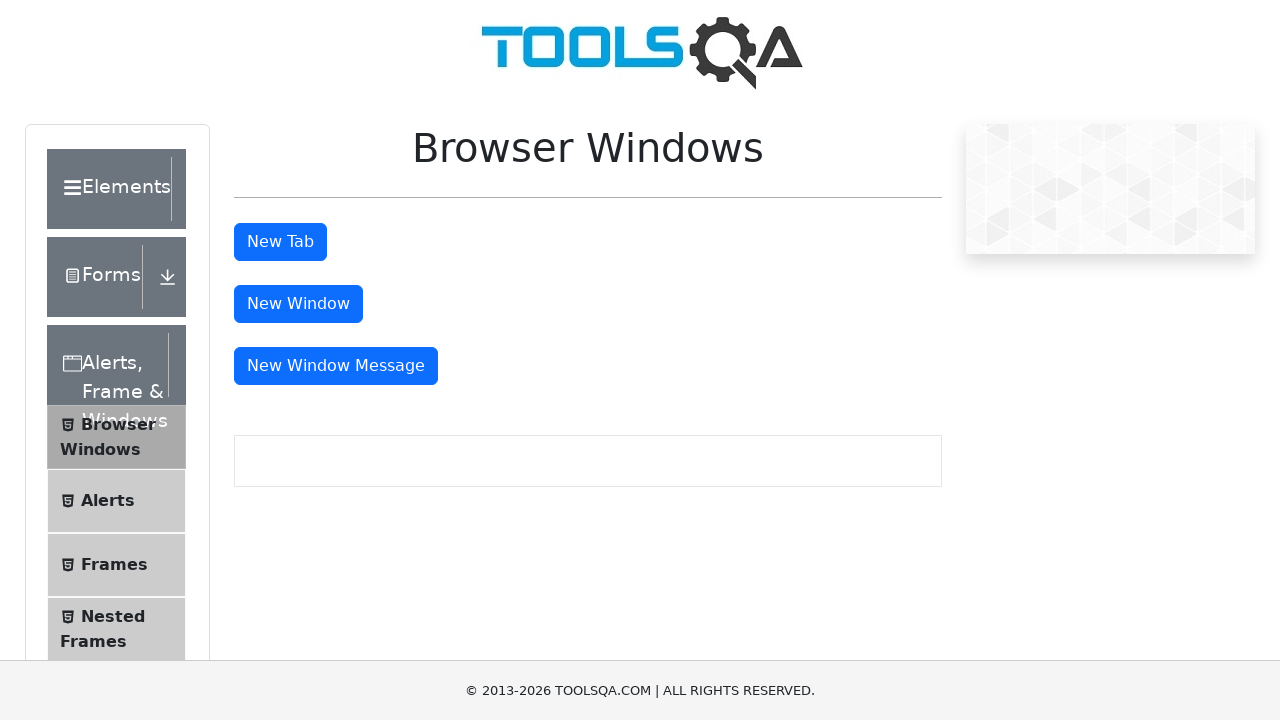

Clicked button to open new window at (298, 304) on #windowButton
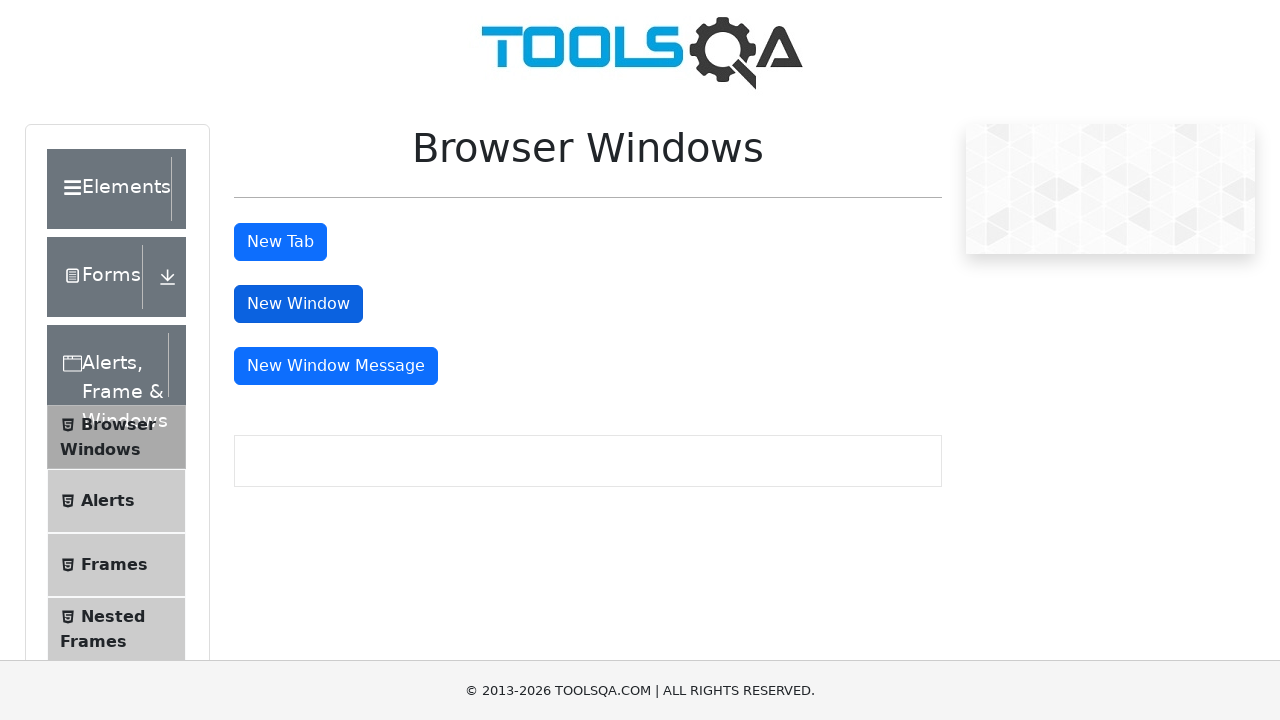

Clicked button to open message window at (336, 366) on #messageWindowButton
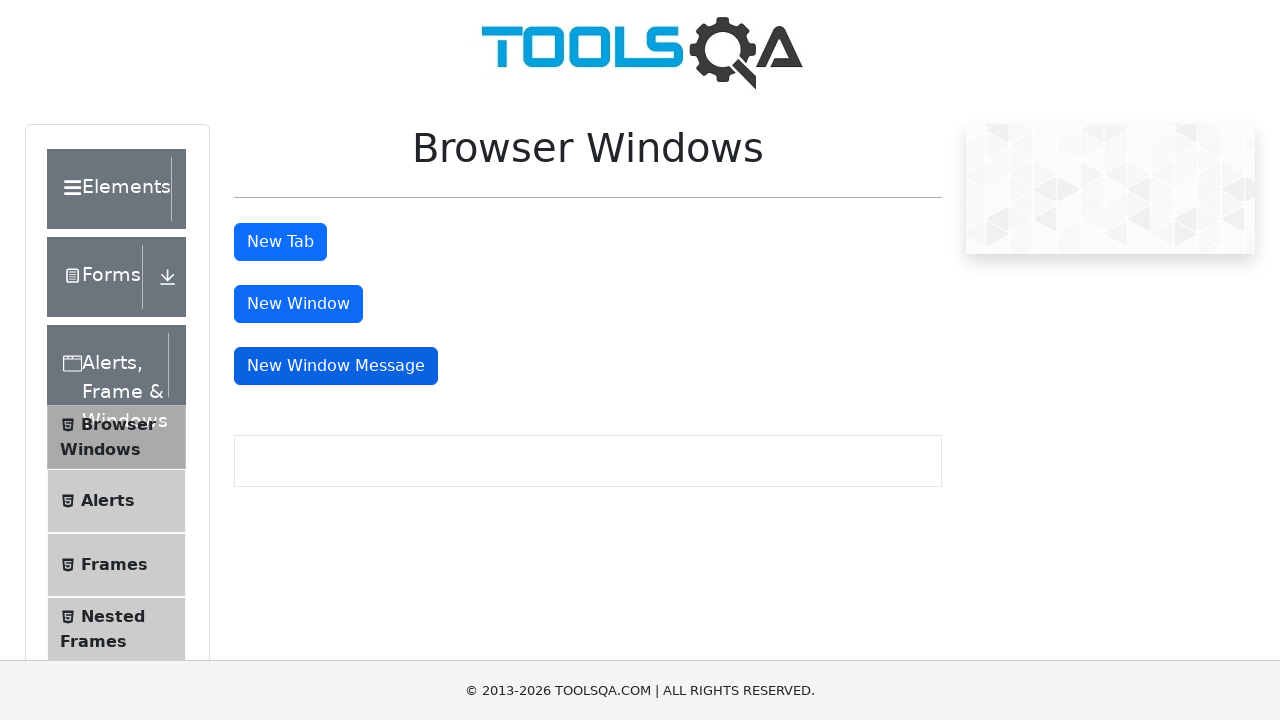

Retrieved all open page contexts
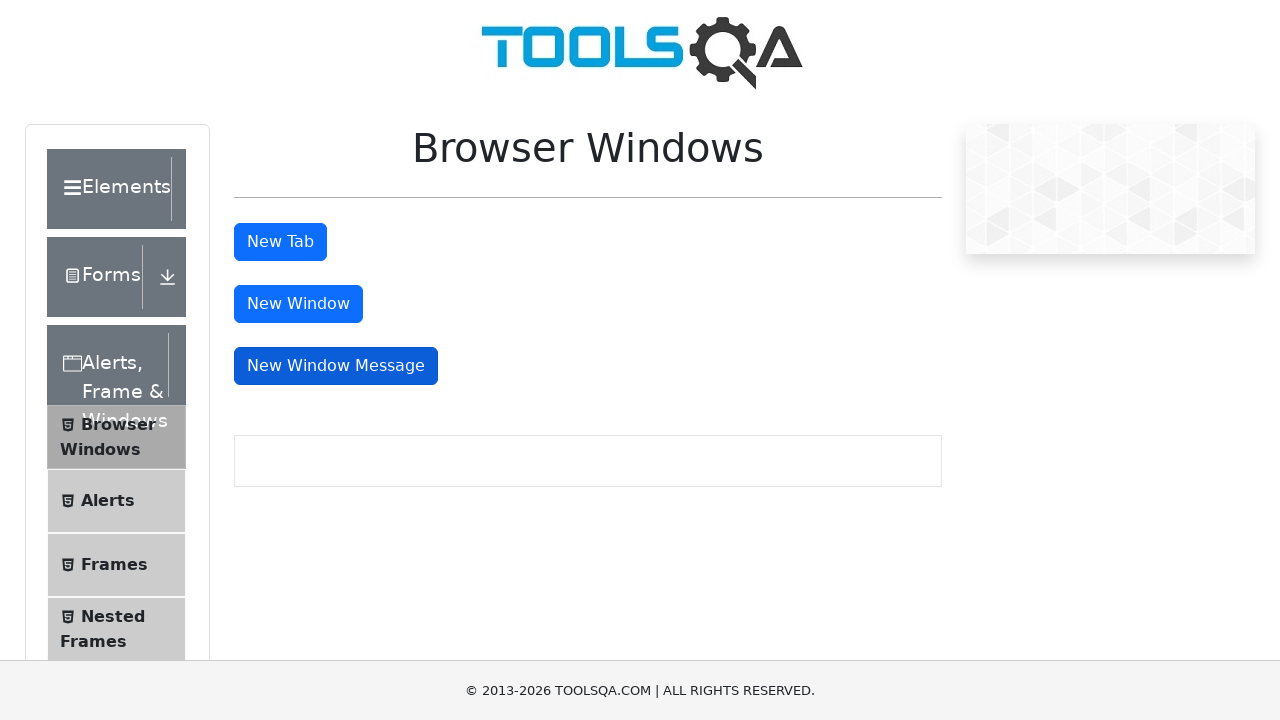

Closed child window with URL https://demoqa.com/sample
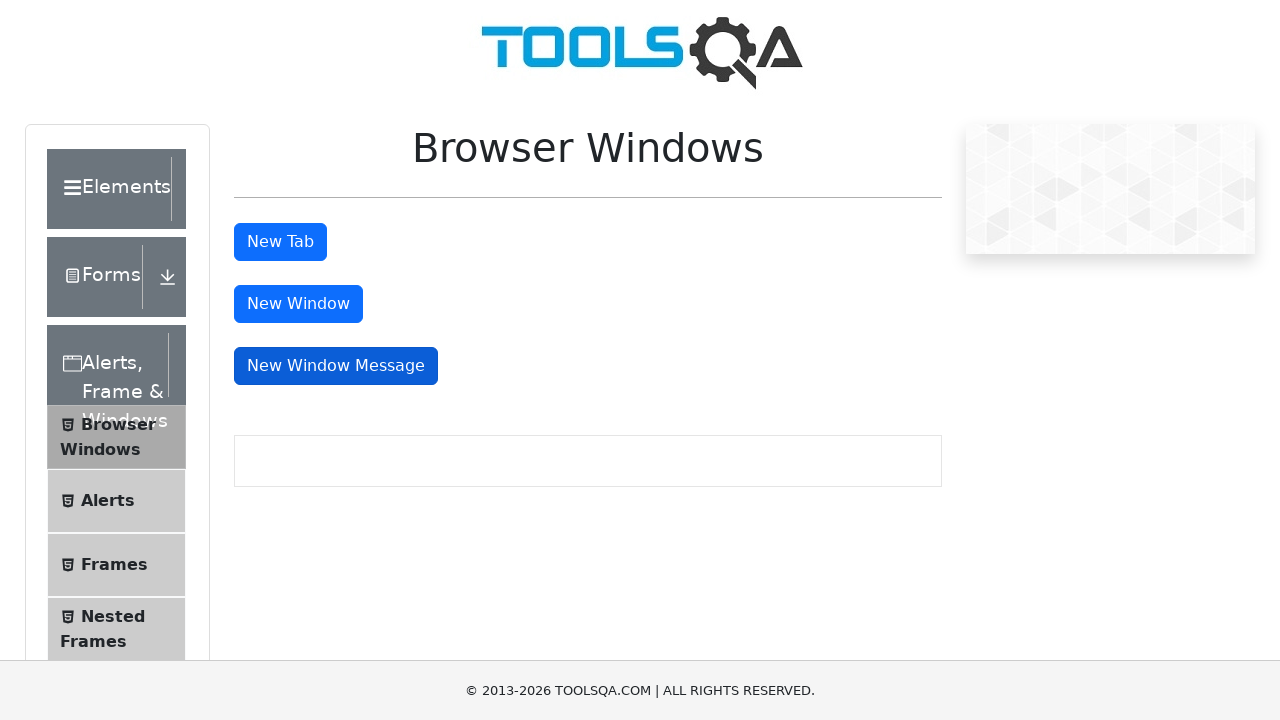

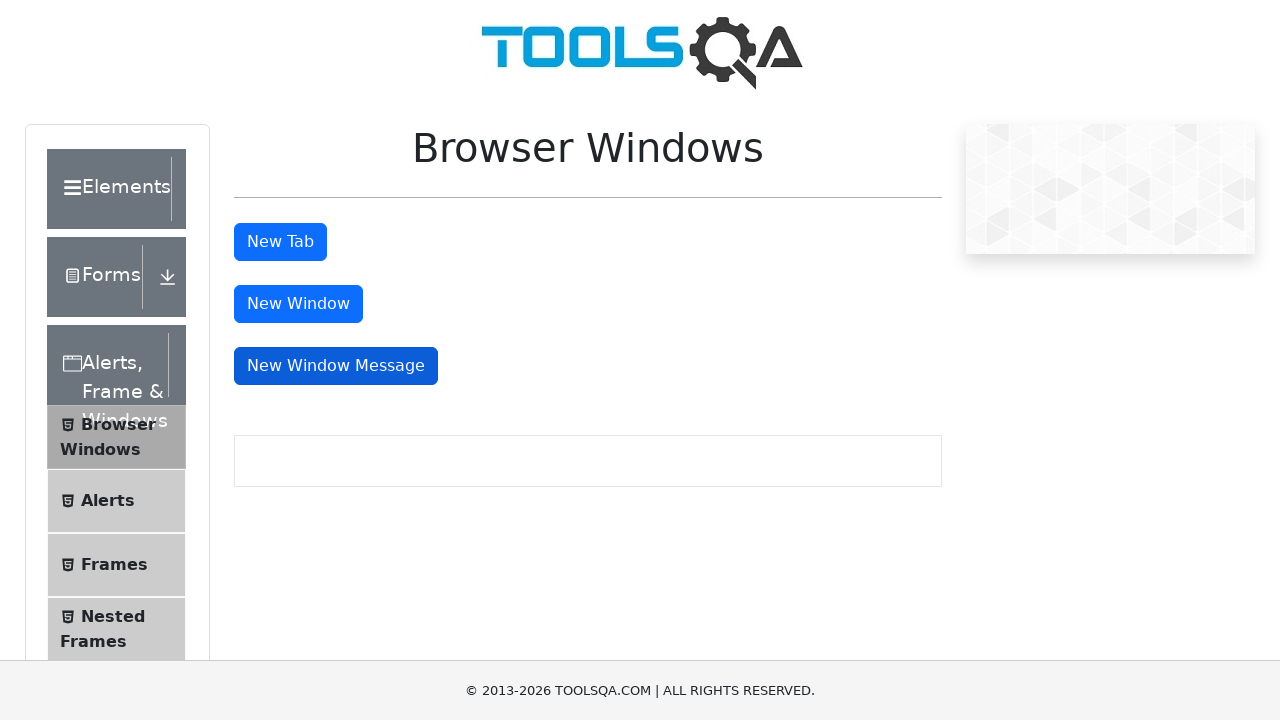